Opens the Scholastic Parents website and verifies the page loads successfully by checking the page title

Starting URL: http://www.scholastic.com/parents/

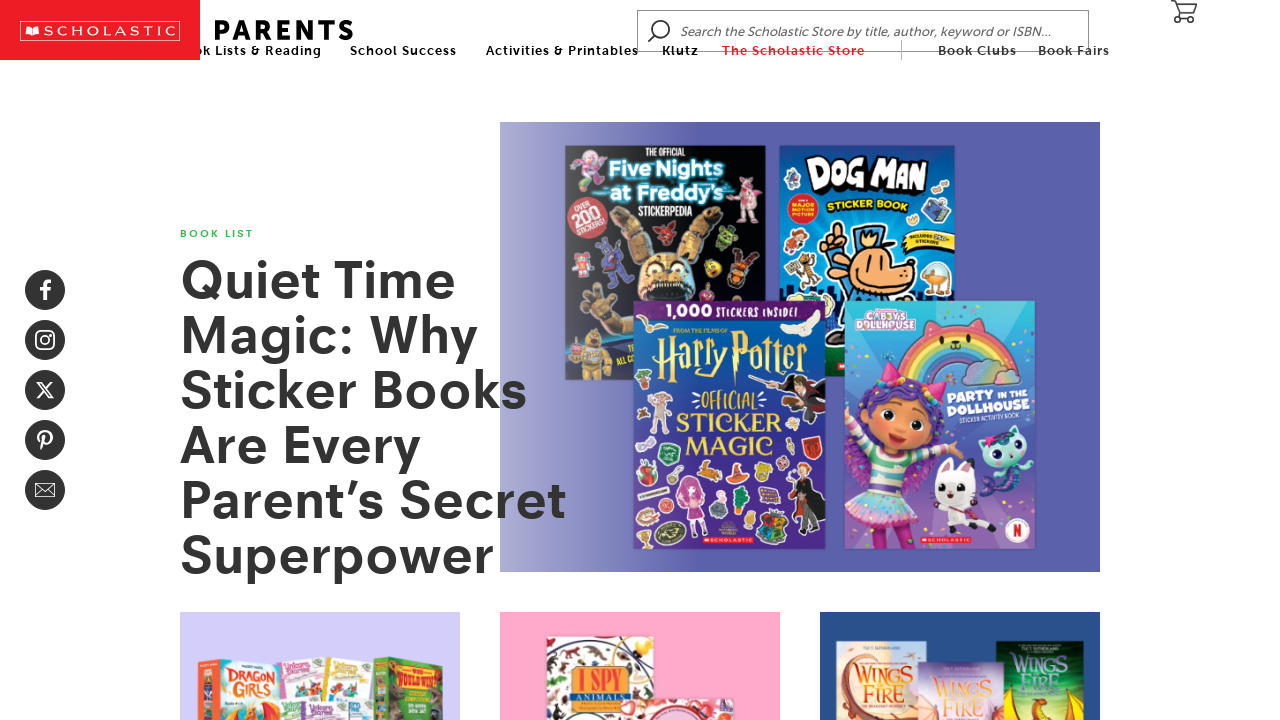

Navigated to Scholastic Parents website
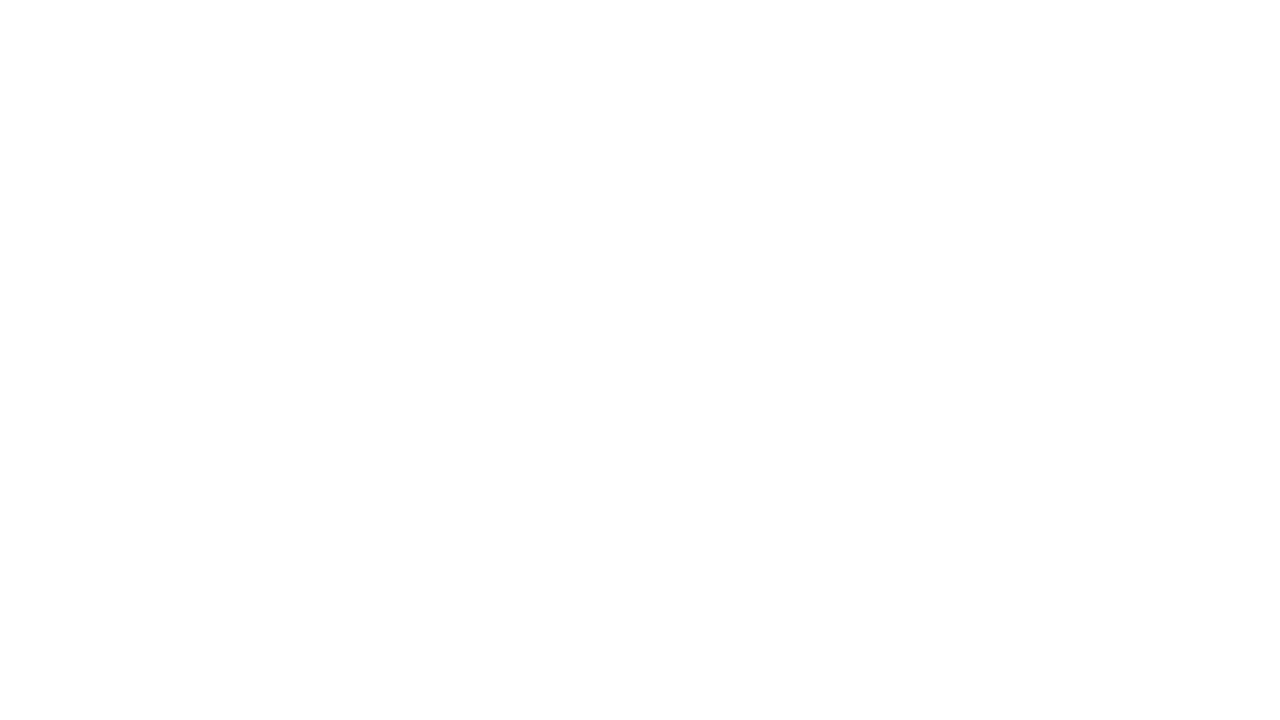

Page reached domcontentloaded state
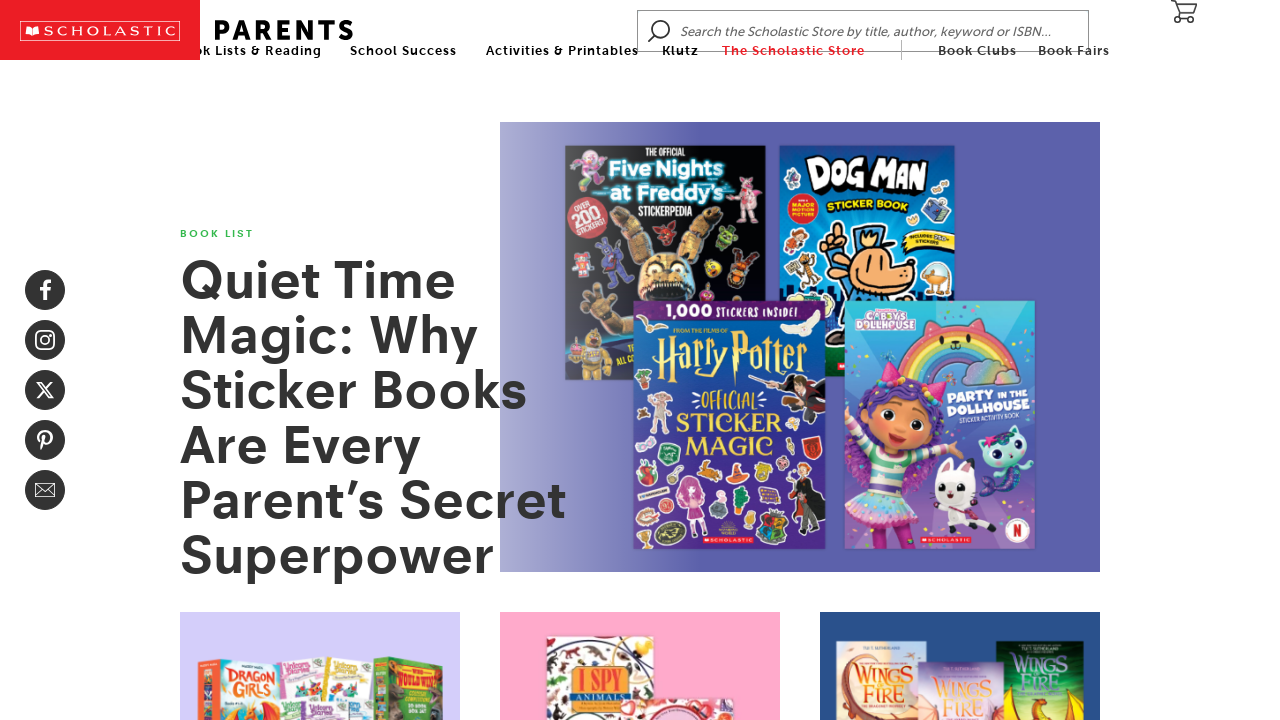

Verified page title is not empty: 'Children's Books & Activities | Scholastic Parents'
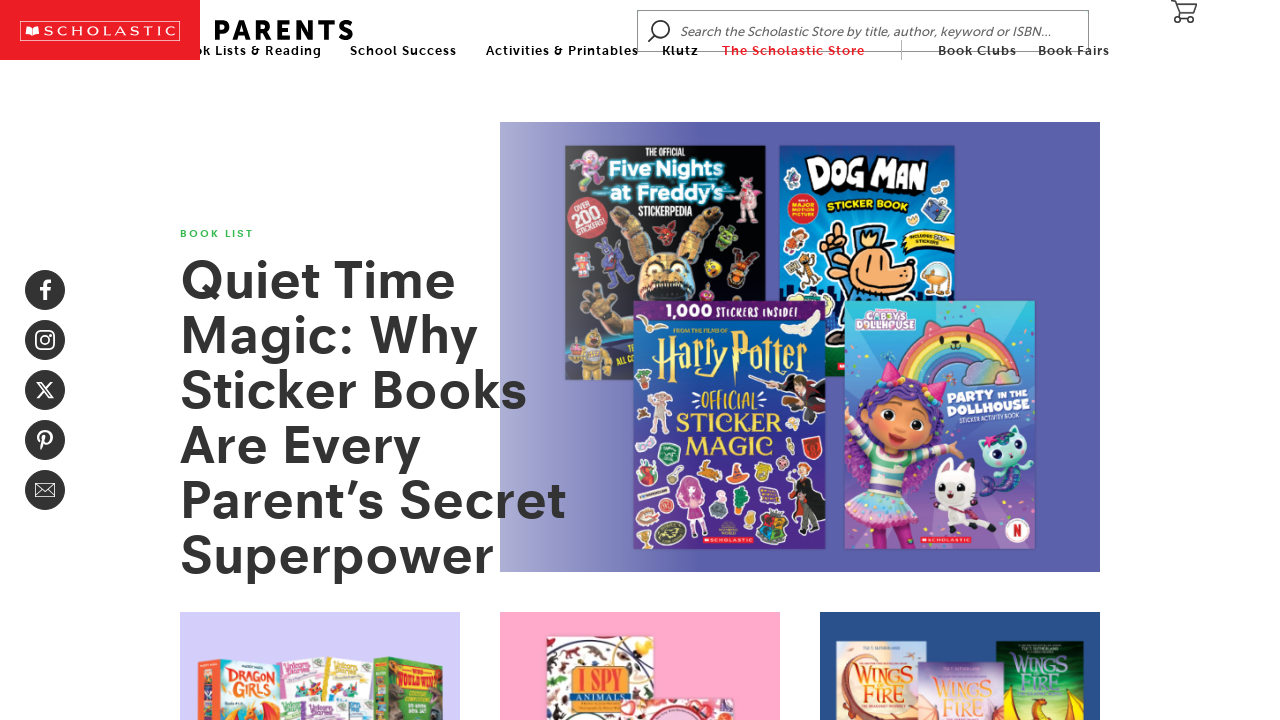

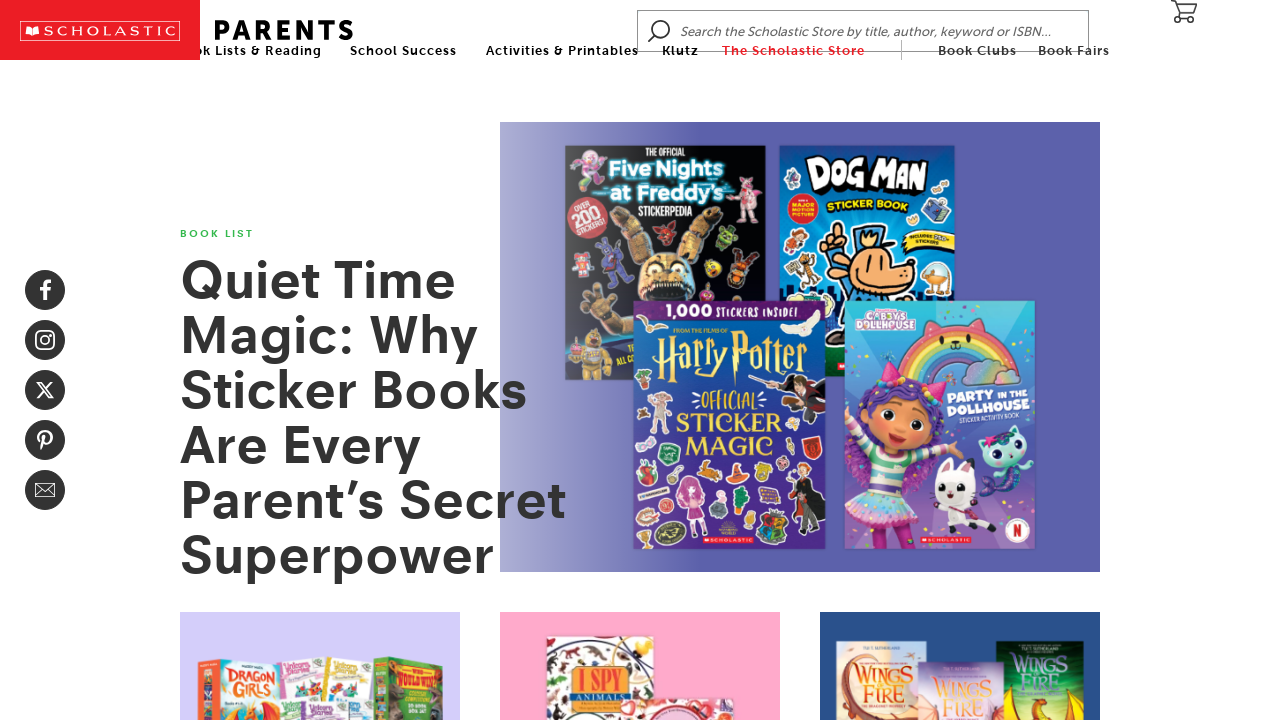